Navigates to Rediff website and verifies the page URL and title are correct

Starting URL: https://www.rediff.com/

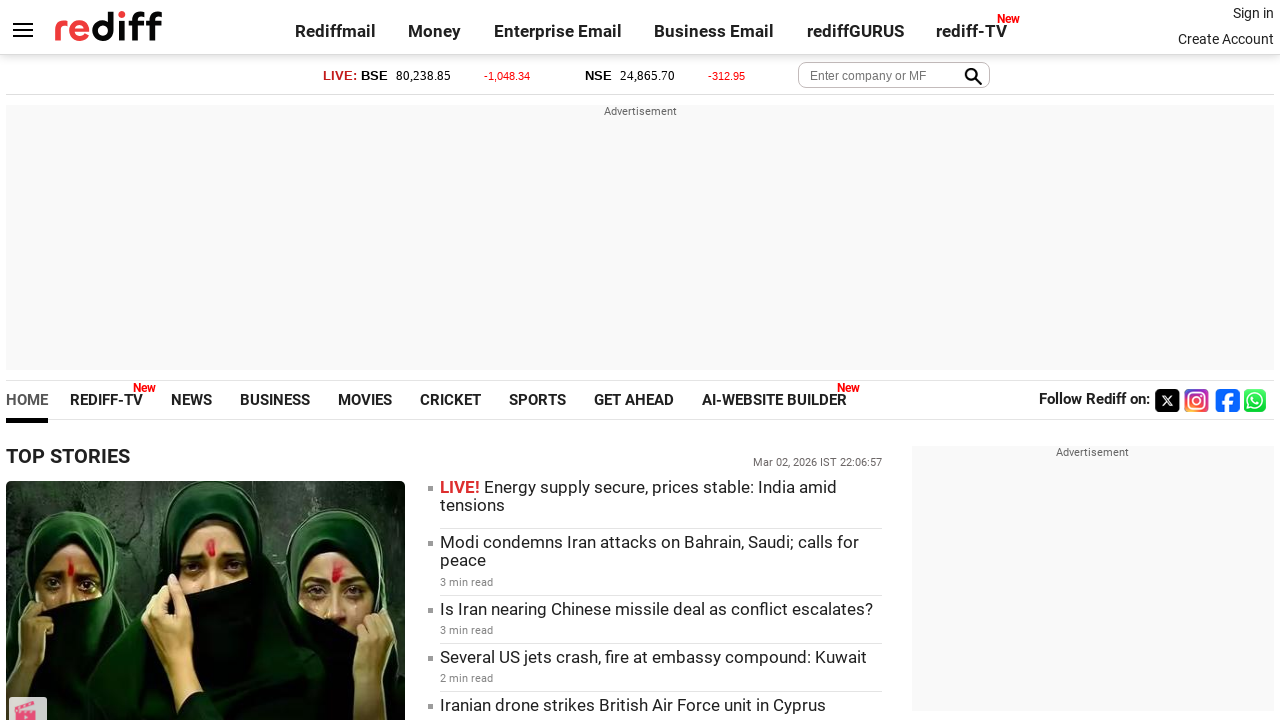

Navigated to https://www.rediff.com/
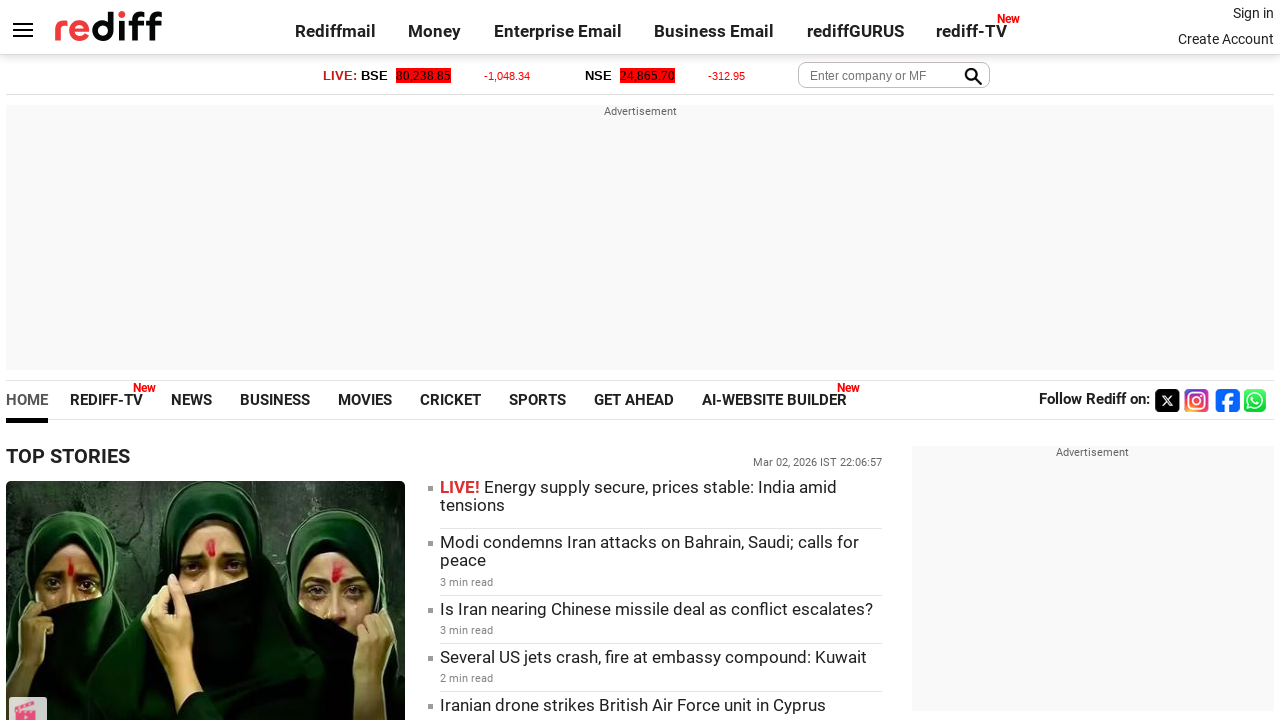

Verified that page URL contains 'rediff.com'
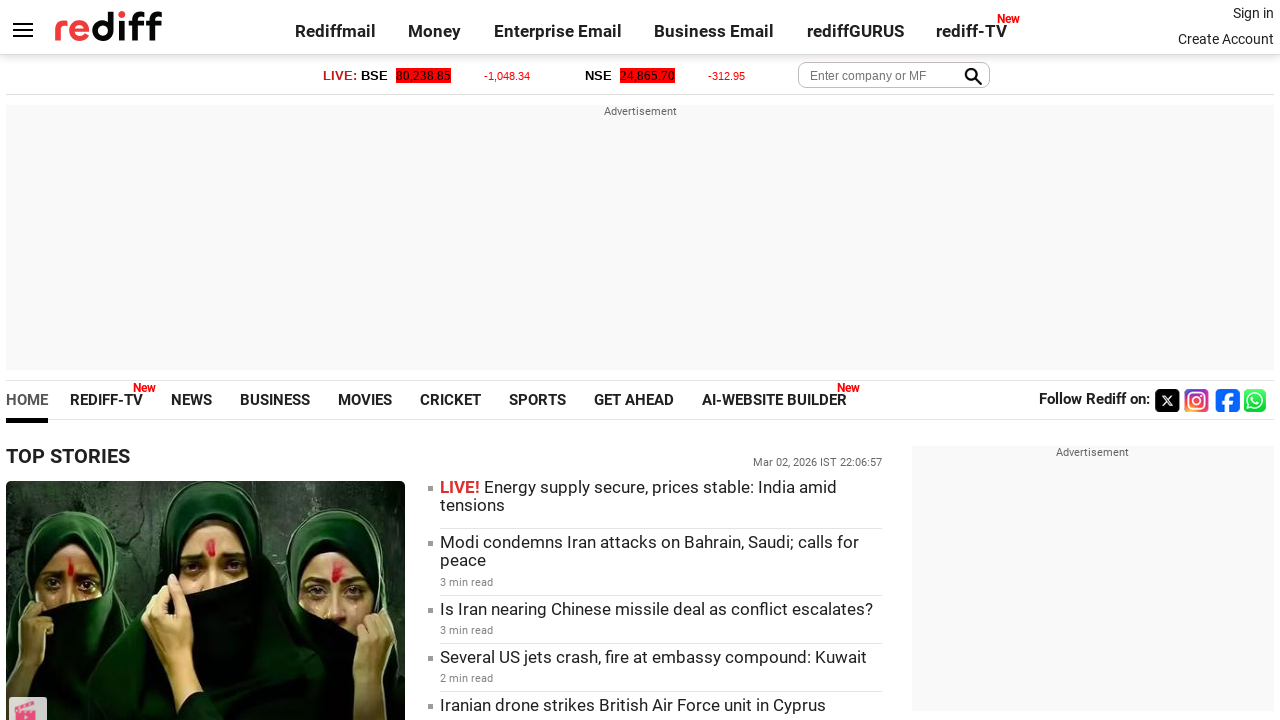

Retrieved page title
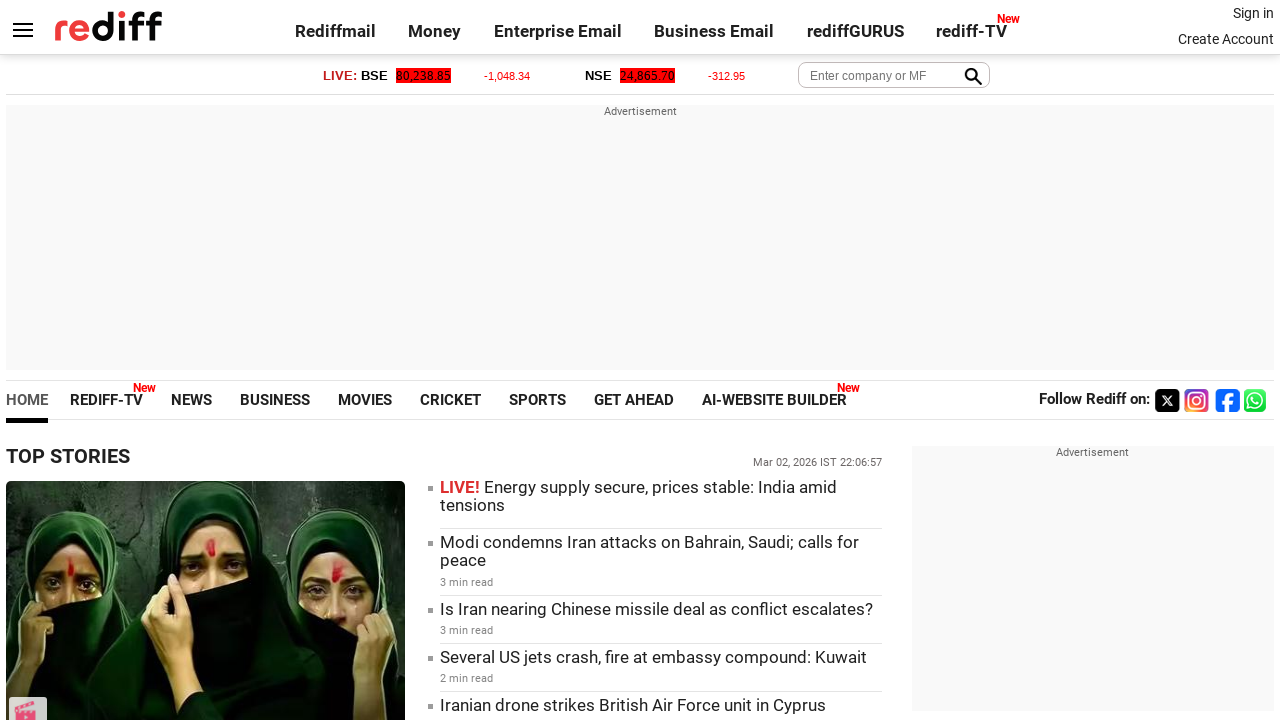

Verified that page title is not empty
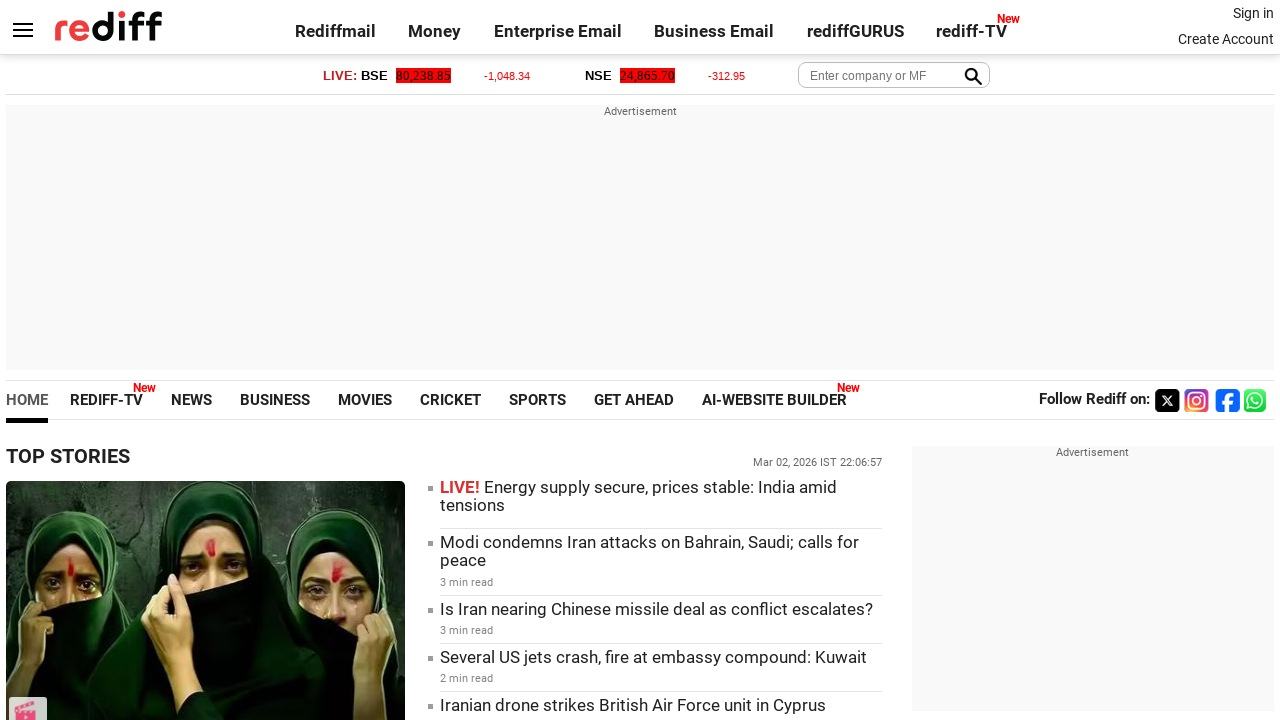

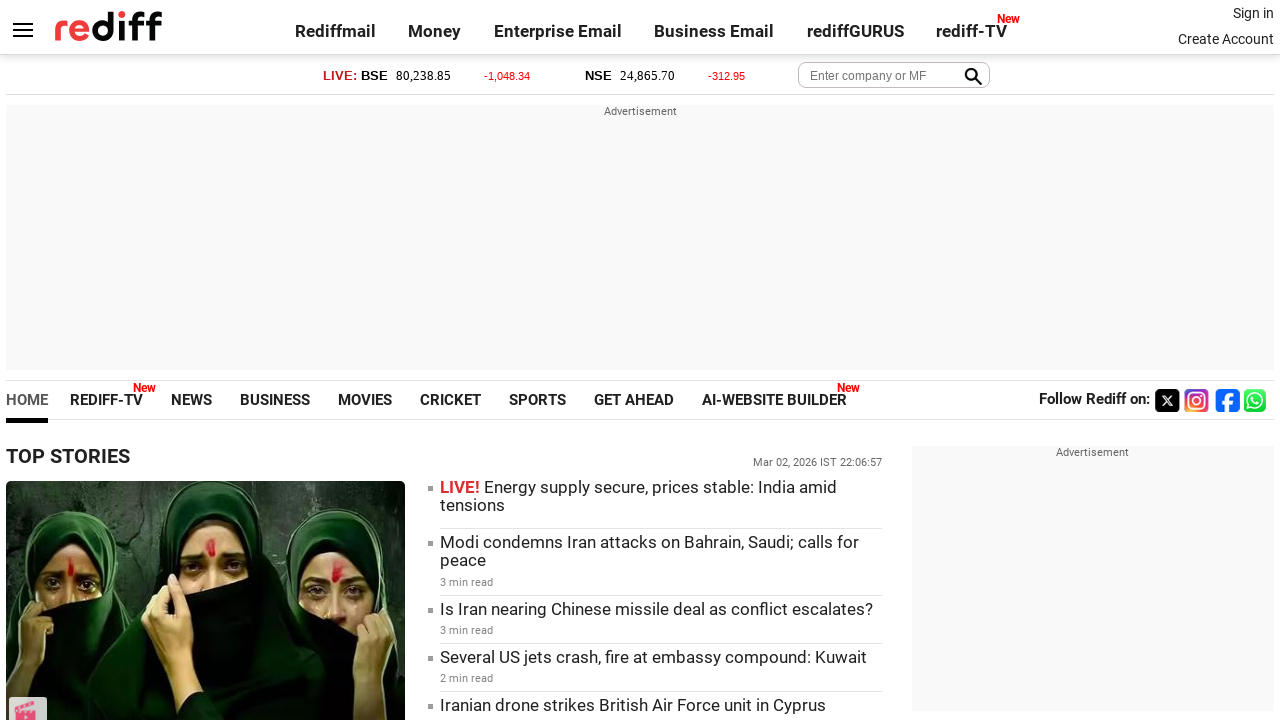